Tests HTML5 drag and drop functionality by dragging column A to column B position

Starting URL: https://automationfc.github.io/drag-drop-html5/

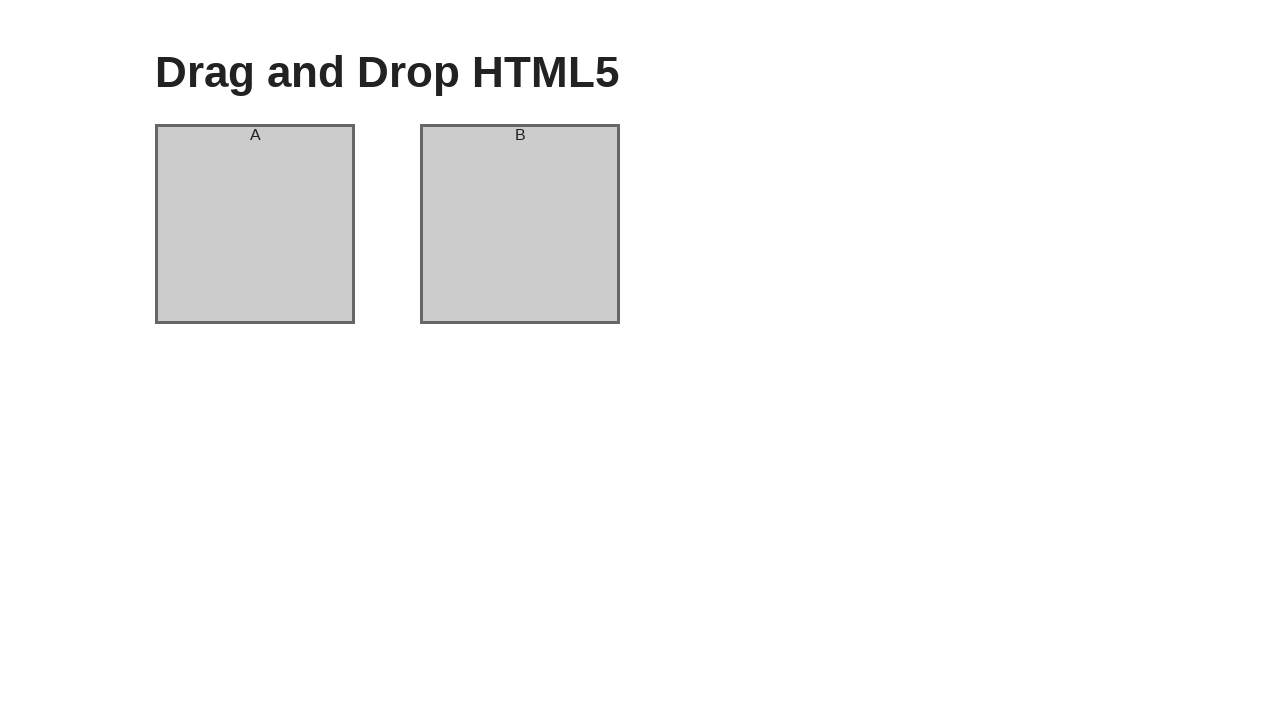

Located source element (column A) using XPath
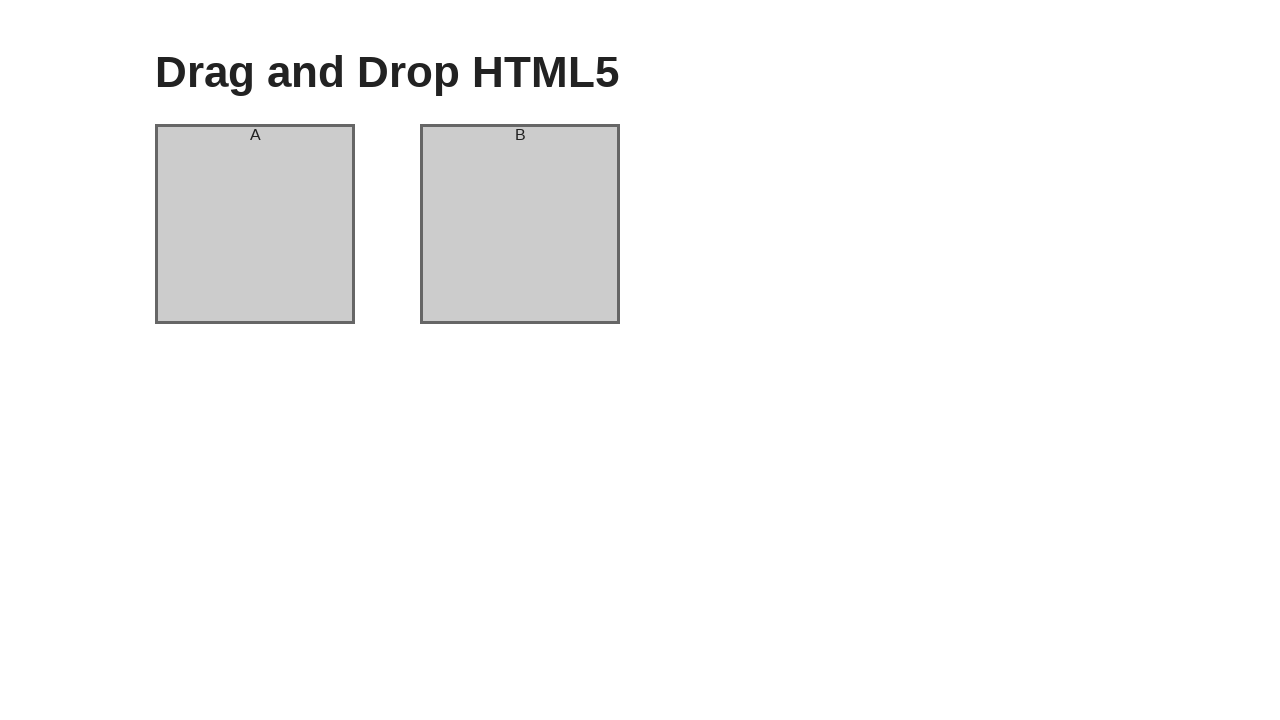

Located target element (column B) using XPath
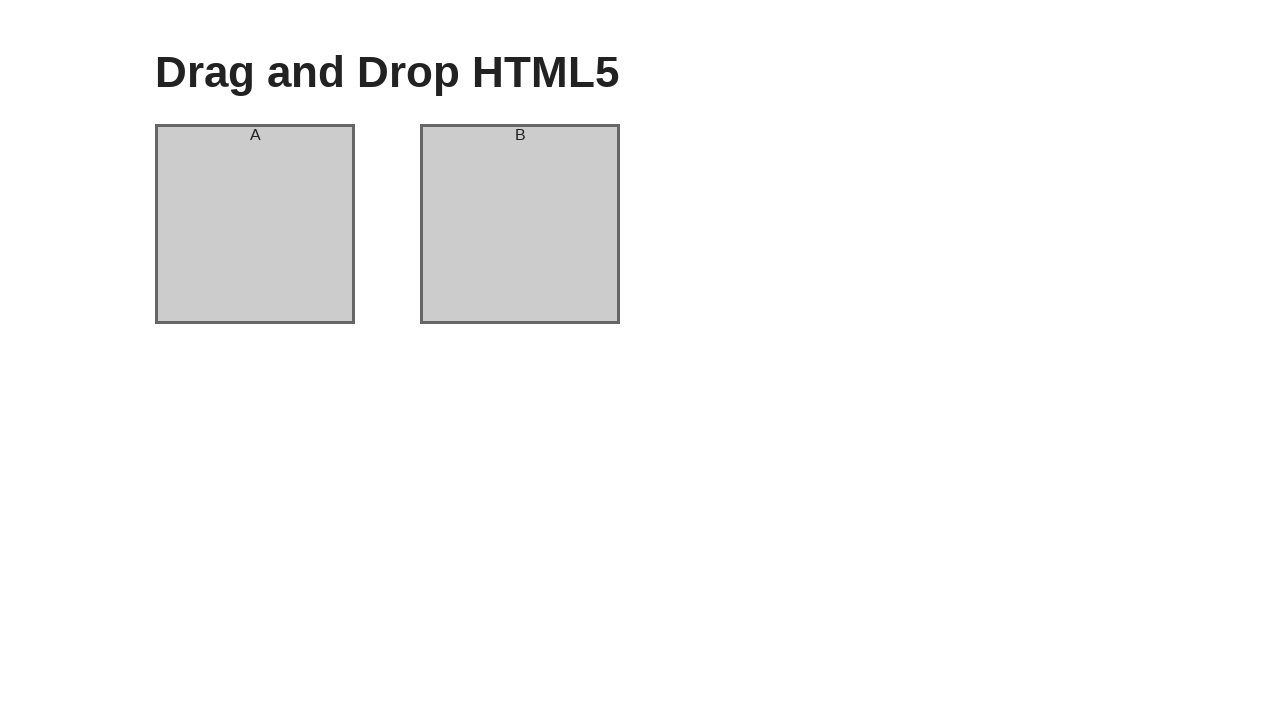

Dragged column A to column B position at (520, 224)
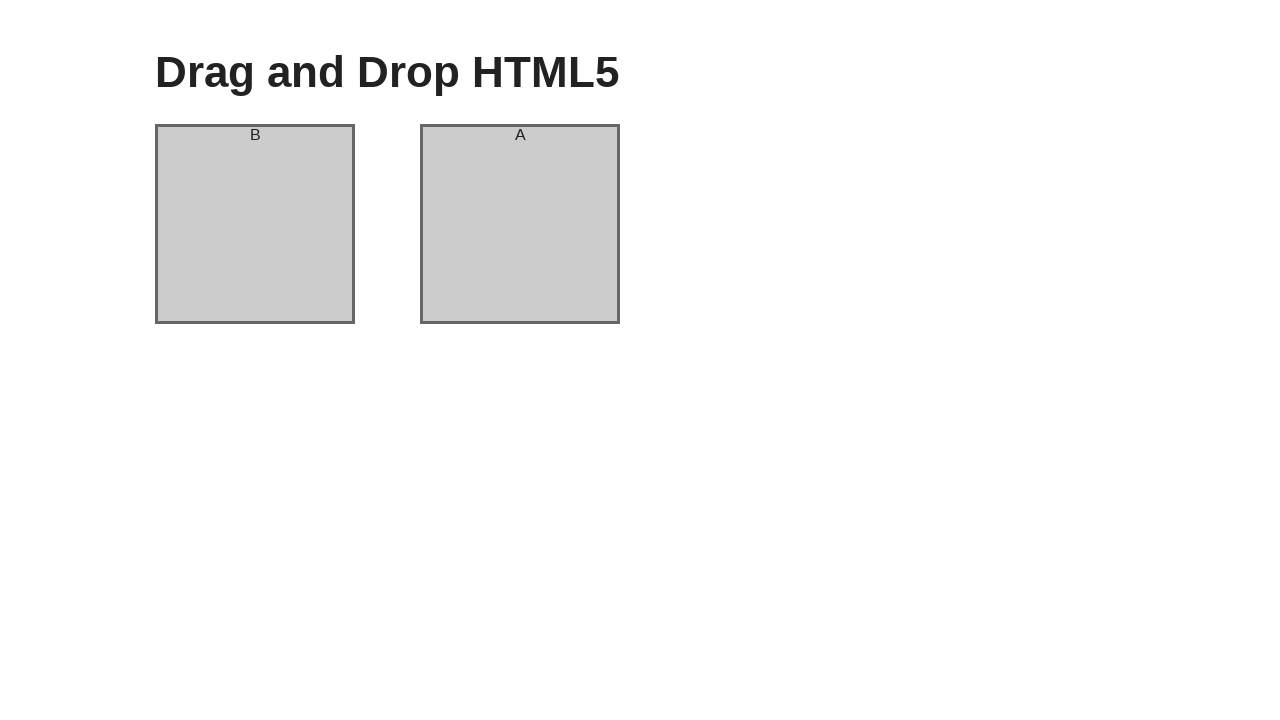

Verified that column A now contains 'B' after drag and drop
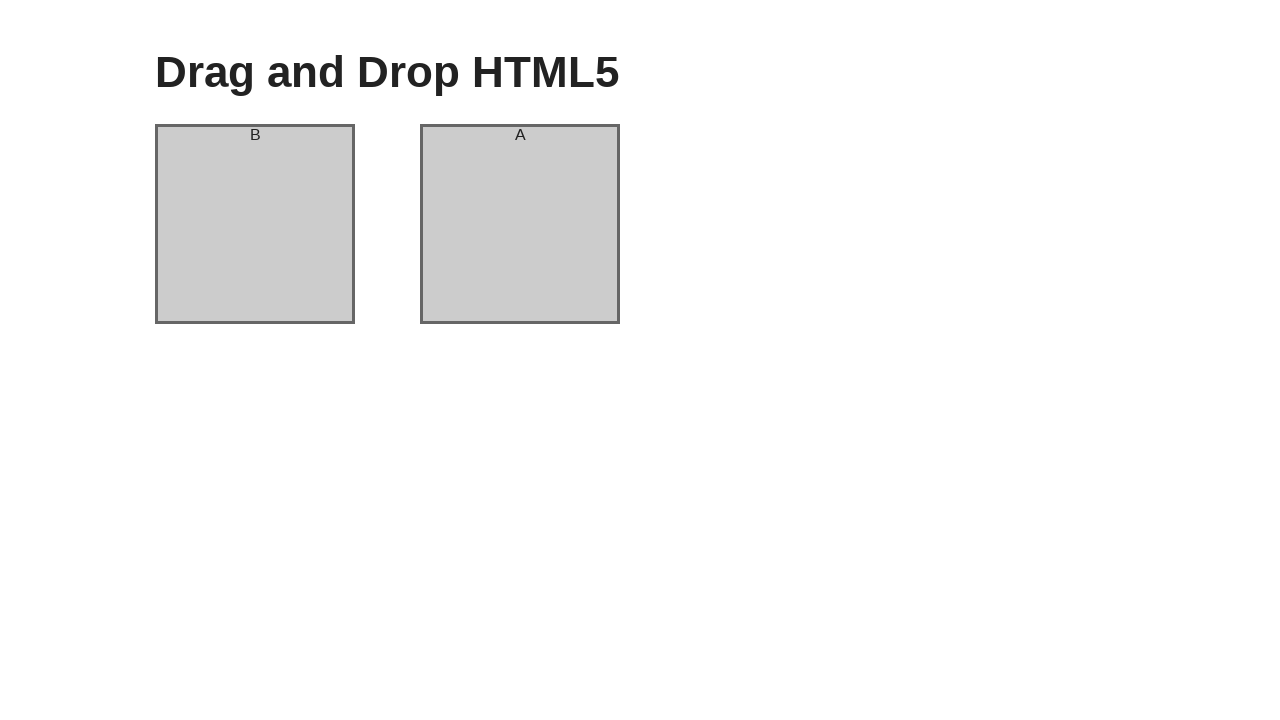

Verified that column B now contains 'A' after drag and drop
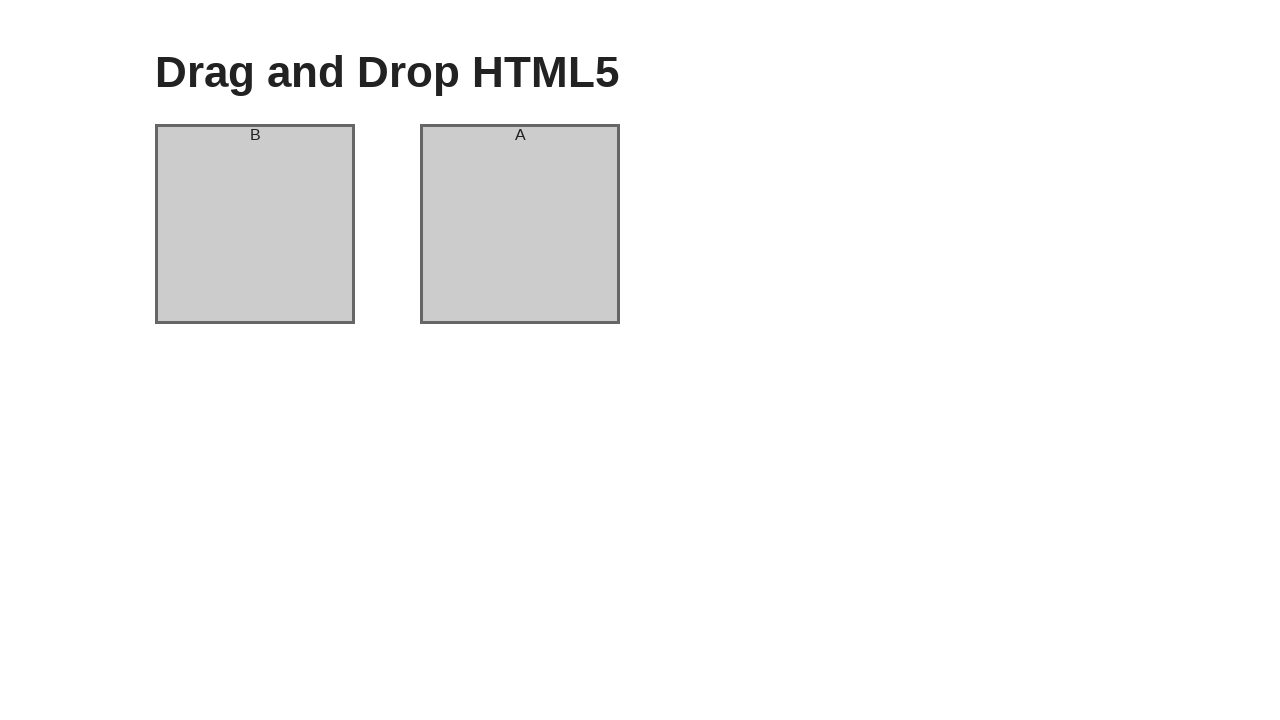

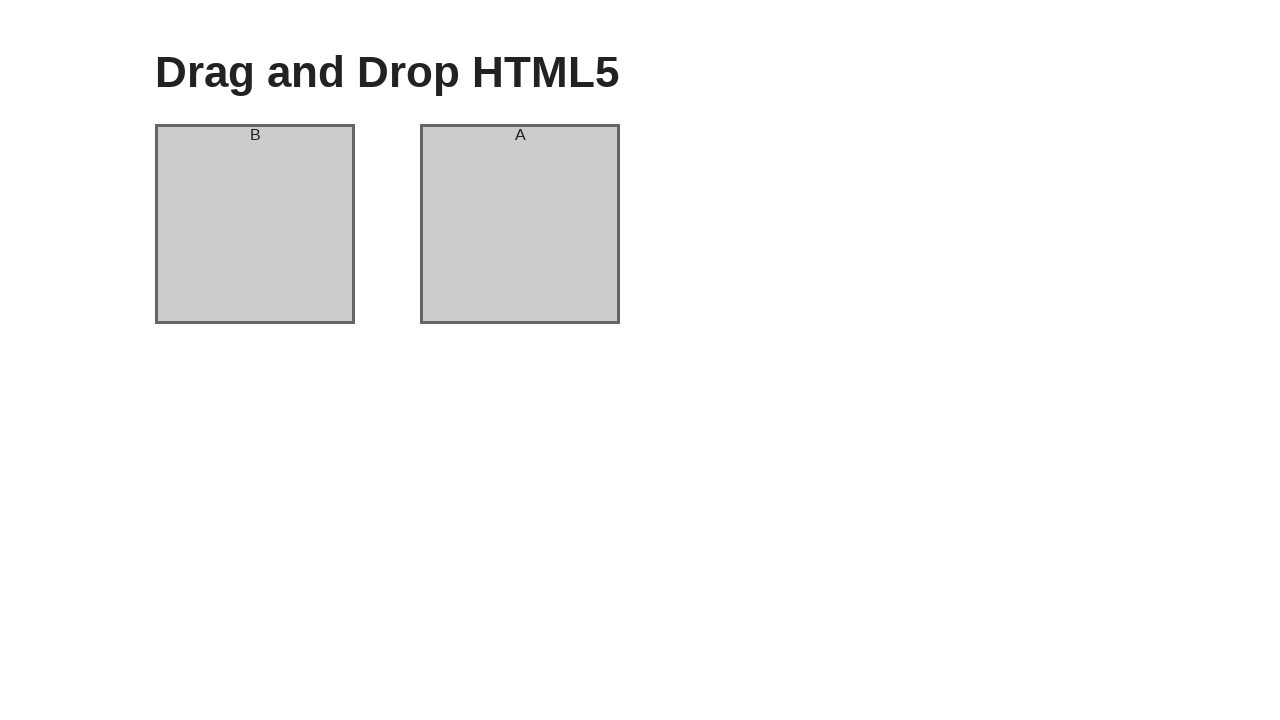